Tests drag and drop functionality by dragging an element and dropping it onto a target droppable area on the jQuery UI demo page

Starting URL: https://jqueryui.com/resources/demos/droppable/default.html

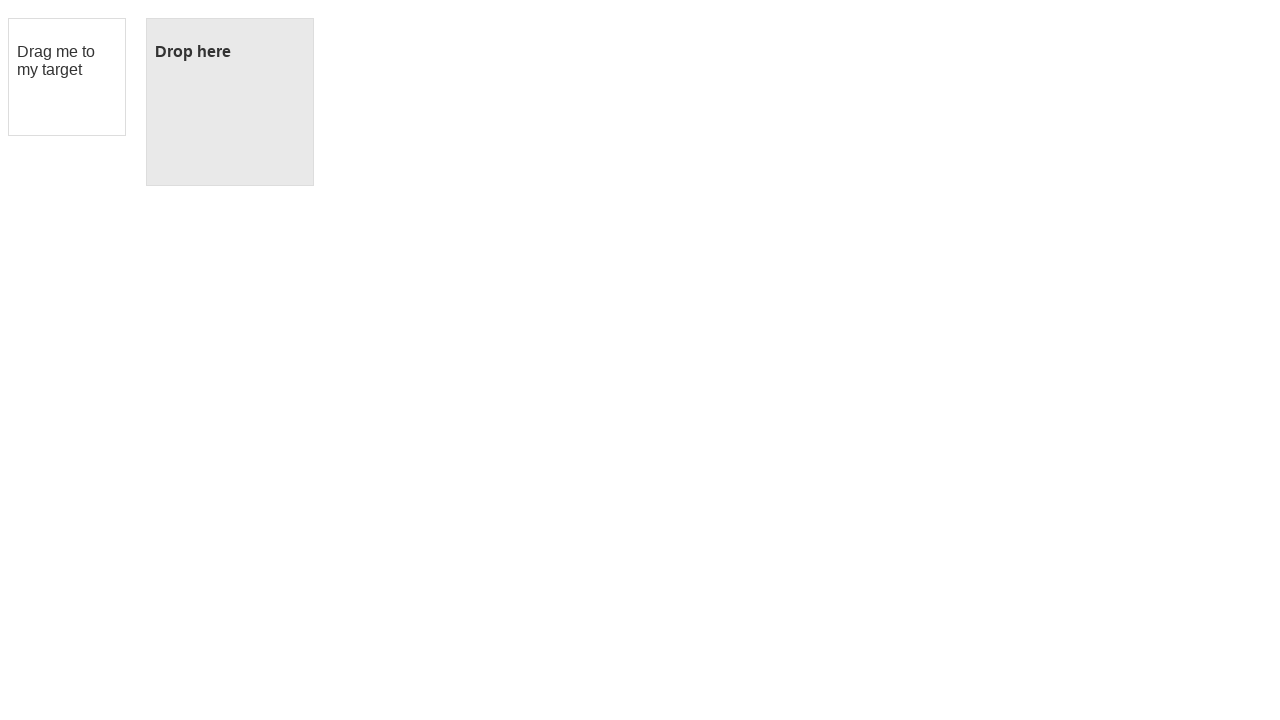

Located the draggable element with ID 'draggable'
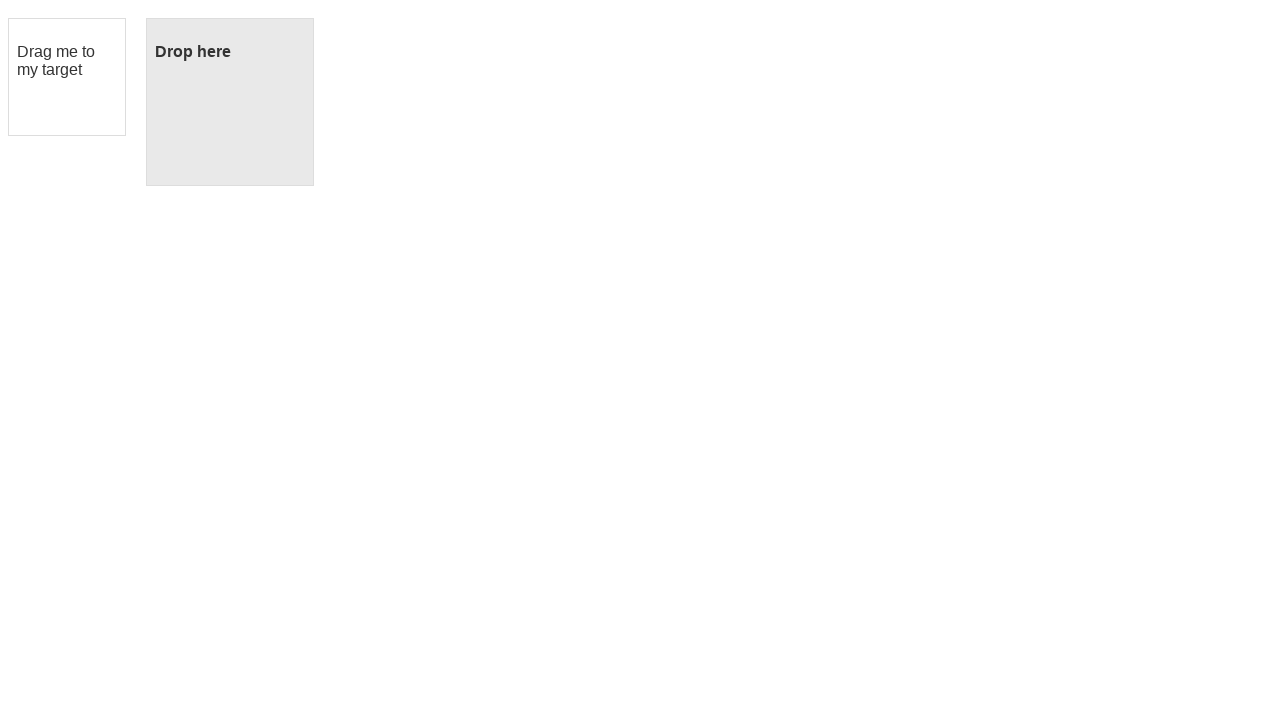

Located the droppable element with ID 'droppable'
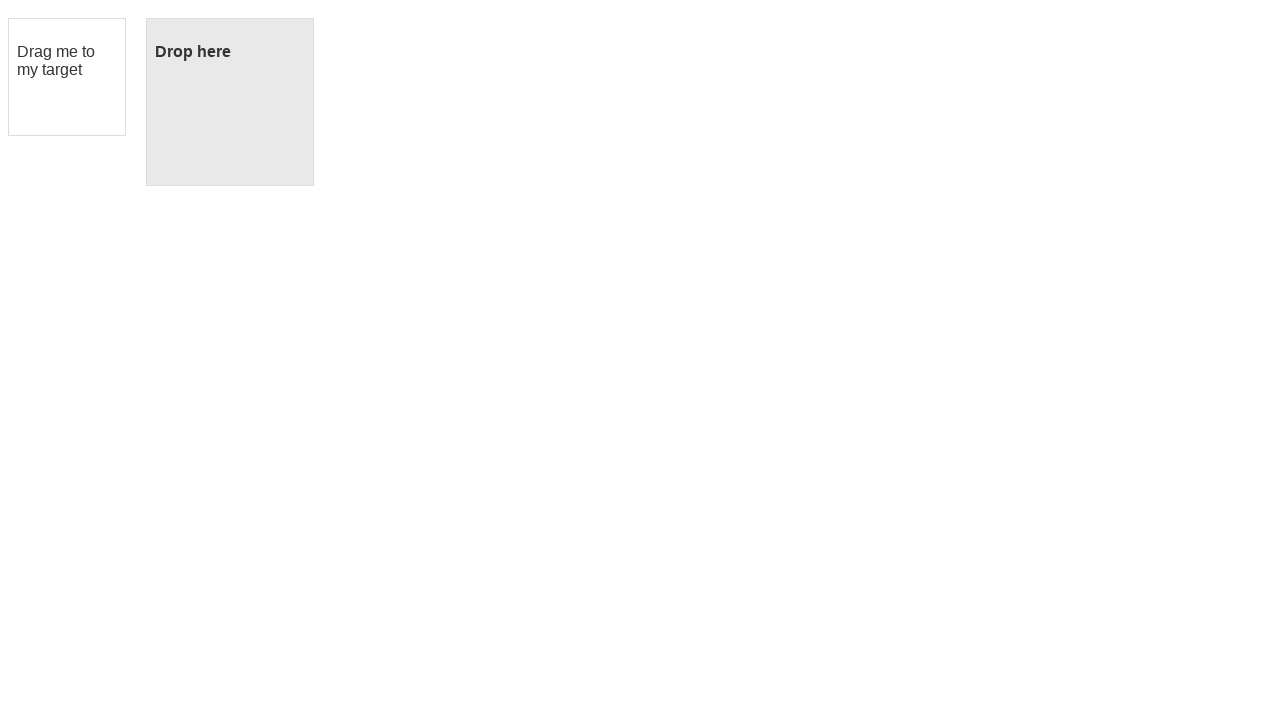

Dragged the draggable element onto the droppable target area at (230, 102)
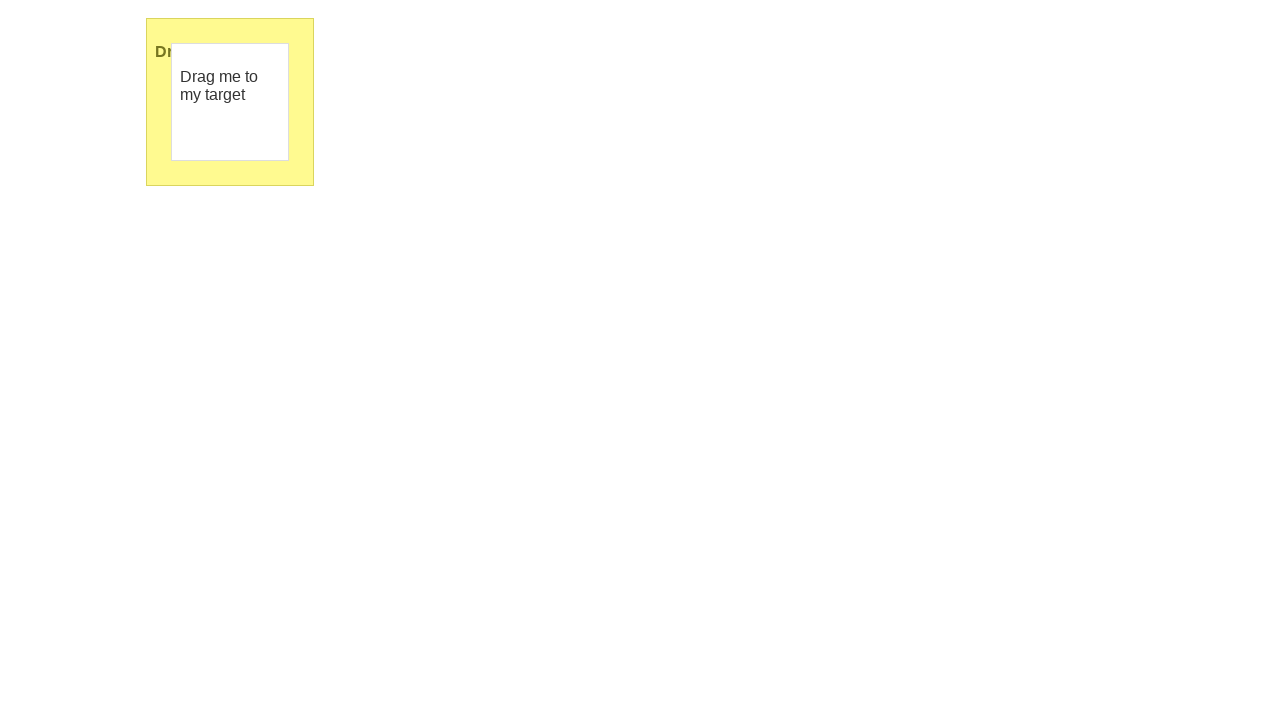

Verified drop was successful - droppable element now displays 'Dropped!' text
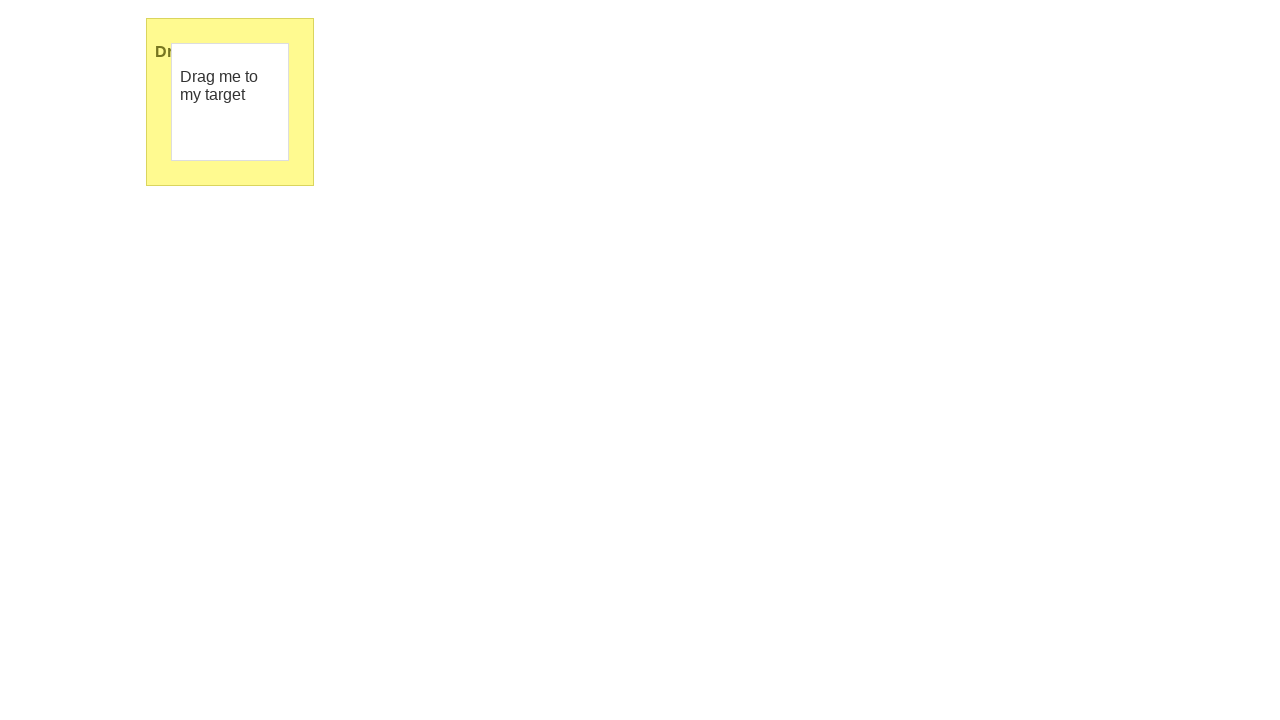

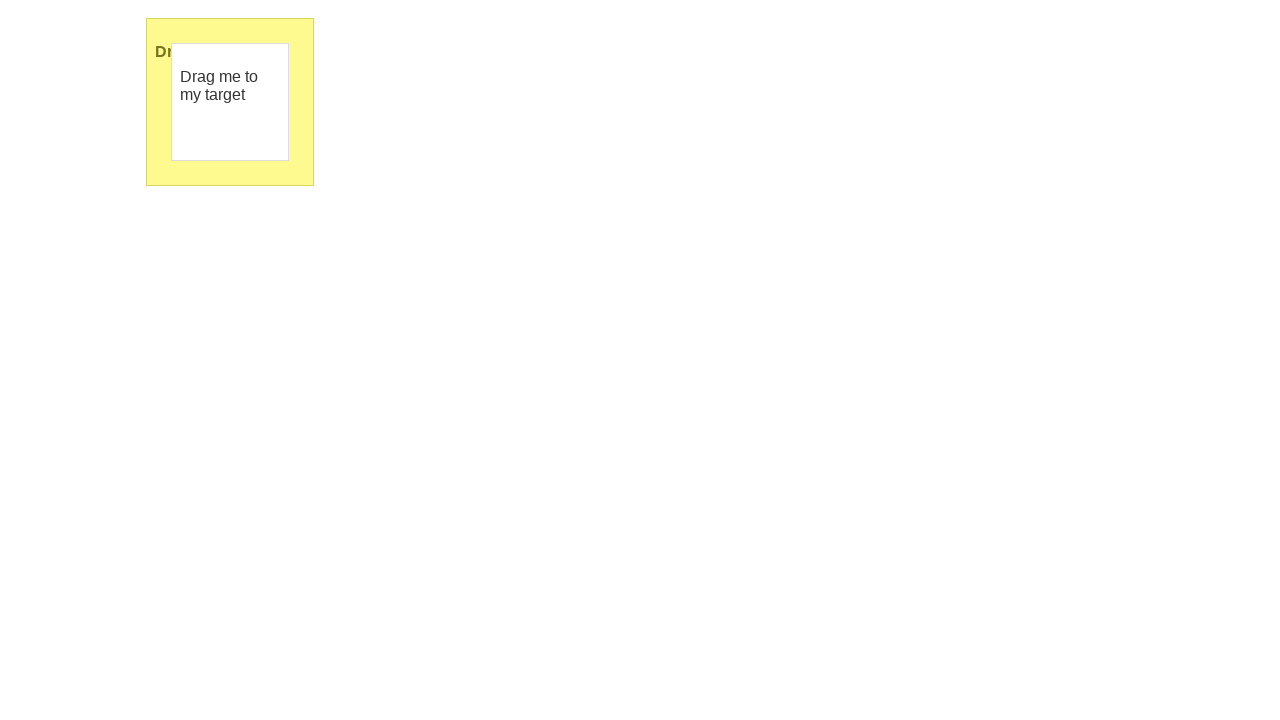